Tests that Clear completed button is hidden when no completed items exist

Starting URL: https://demo.playwright.dev/todomvc

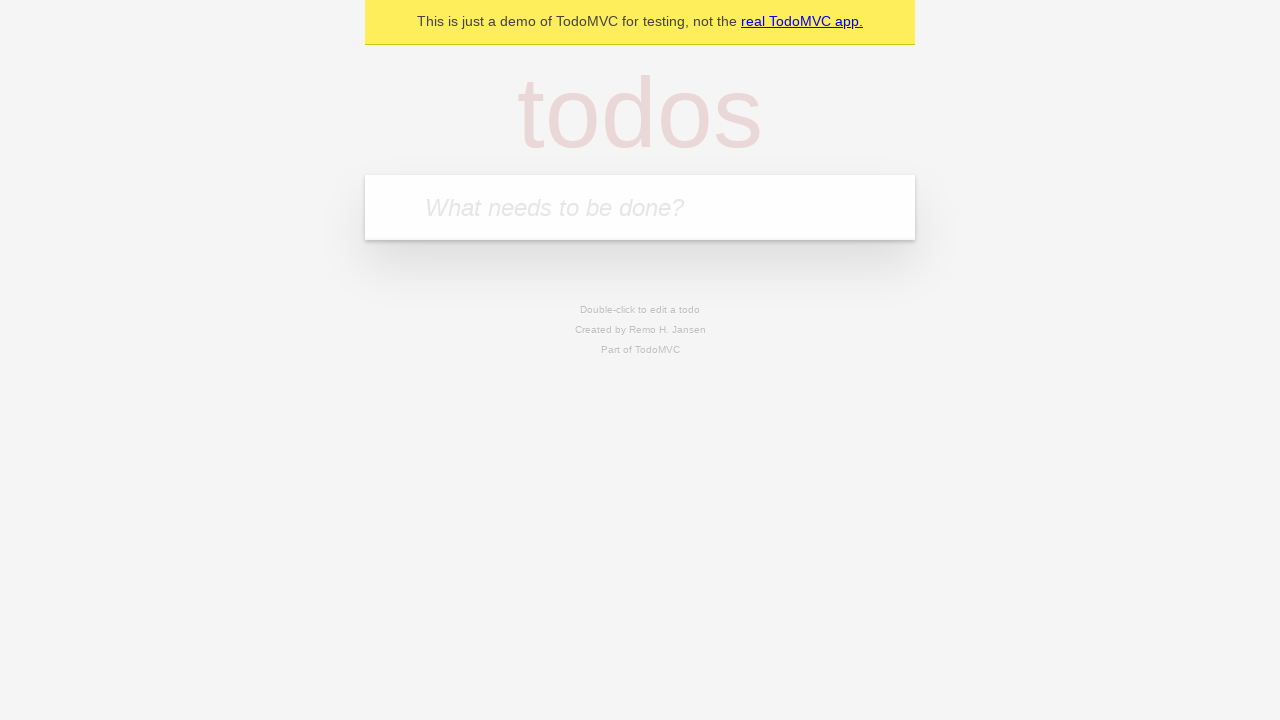

Located the 'What needs to be done?' input field
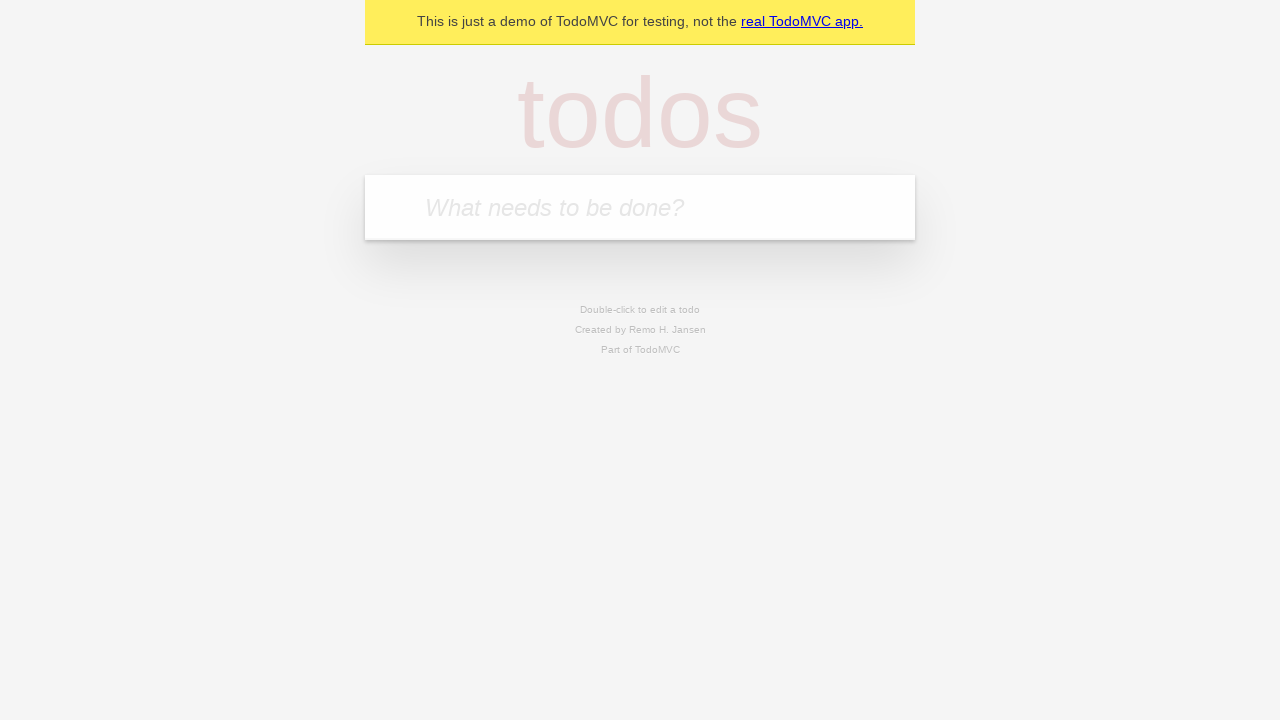

Filled first todo: 'buy some cheese' on internal:attr=[placeholder="What needs to be done?"i]
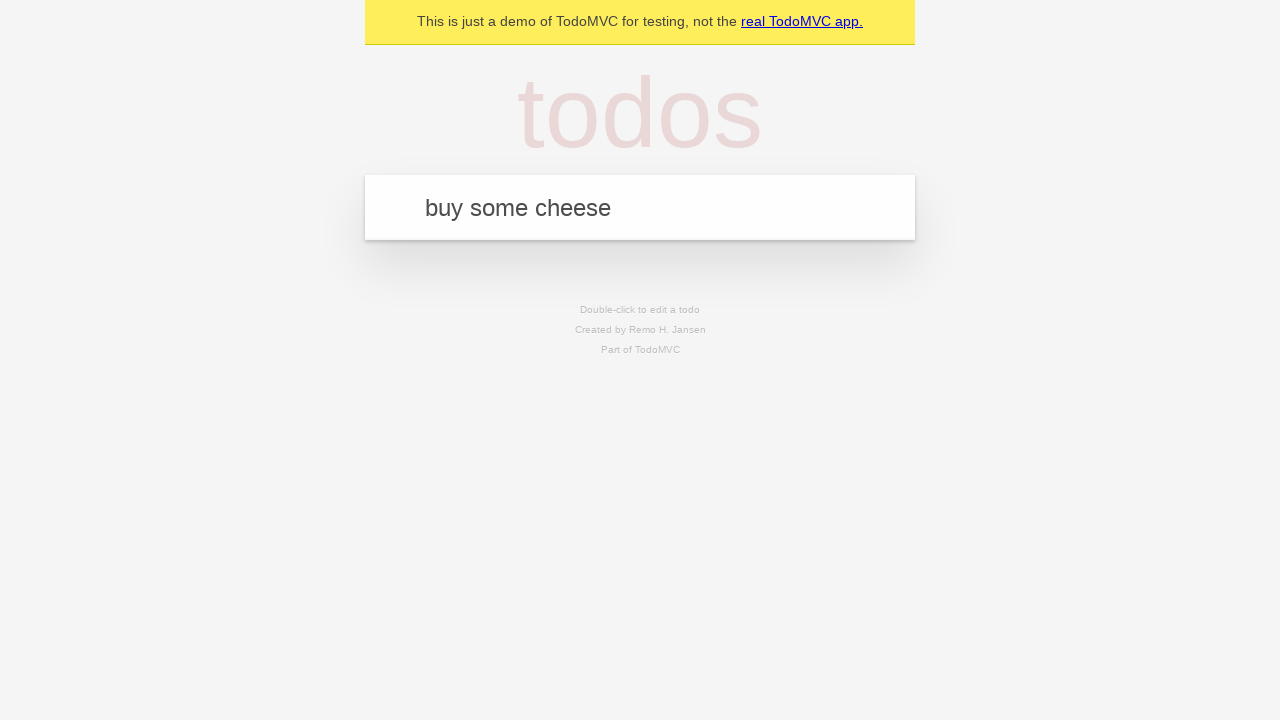

Pressed Enter to add first todo on internal:attr=[placeholder="What needs to be done?"i]
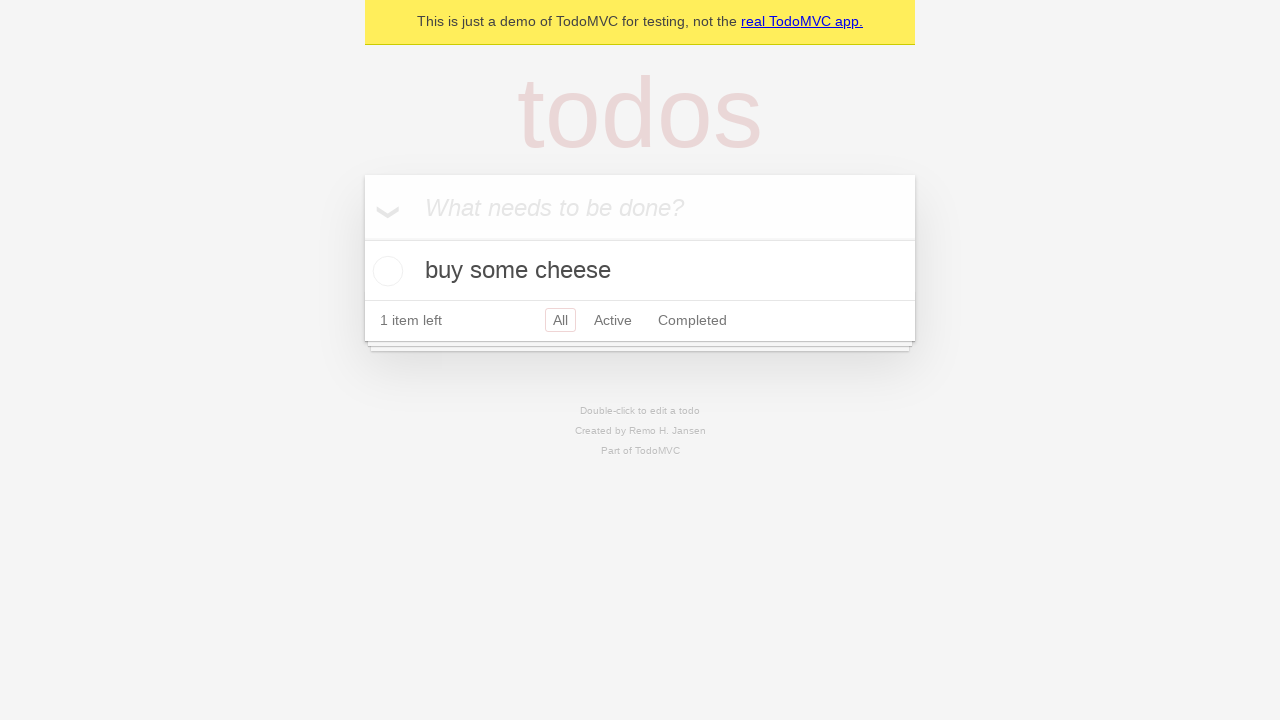

Filled second todo: 'feed the cat' on internal:attr=[placeholder="What needs to be done?"i]
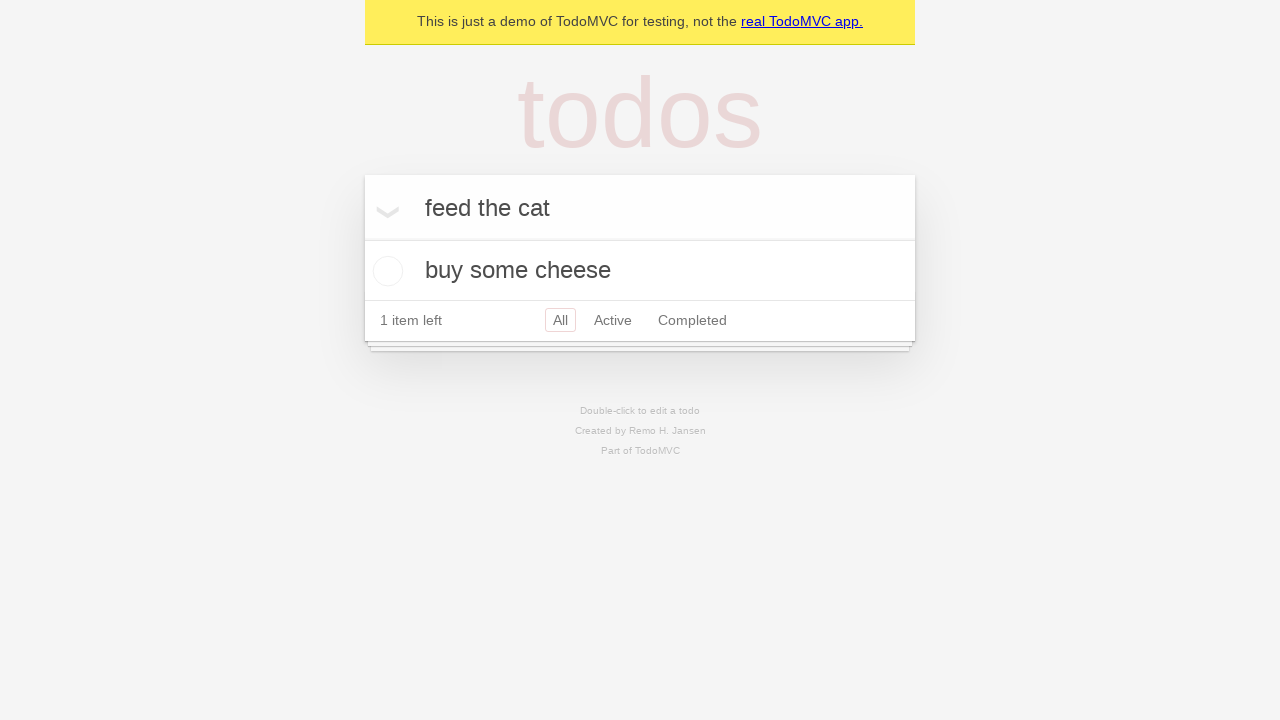

Pressed Enter to add second todo on internal:attr=[placeholder="What needs to be done?"i]
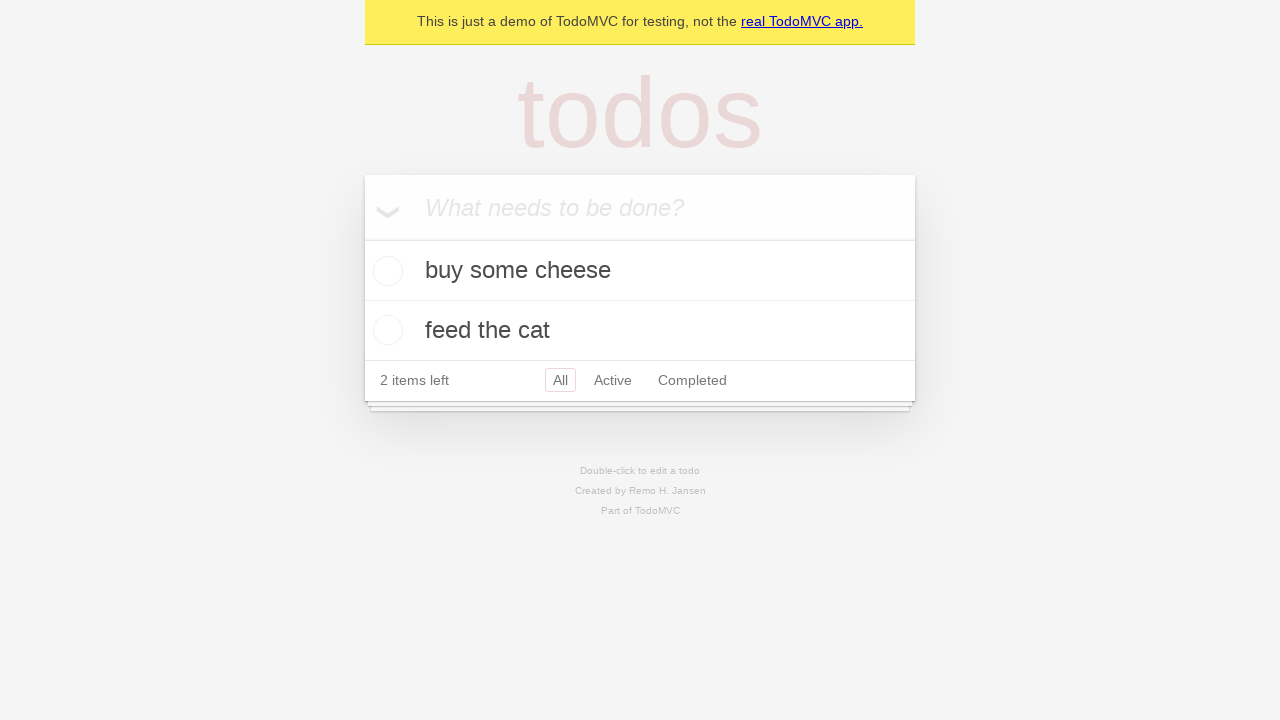

Filled third todo: 'book a doctors appointment' on internal:attr=[placeholder="What needs to be done?"i]
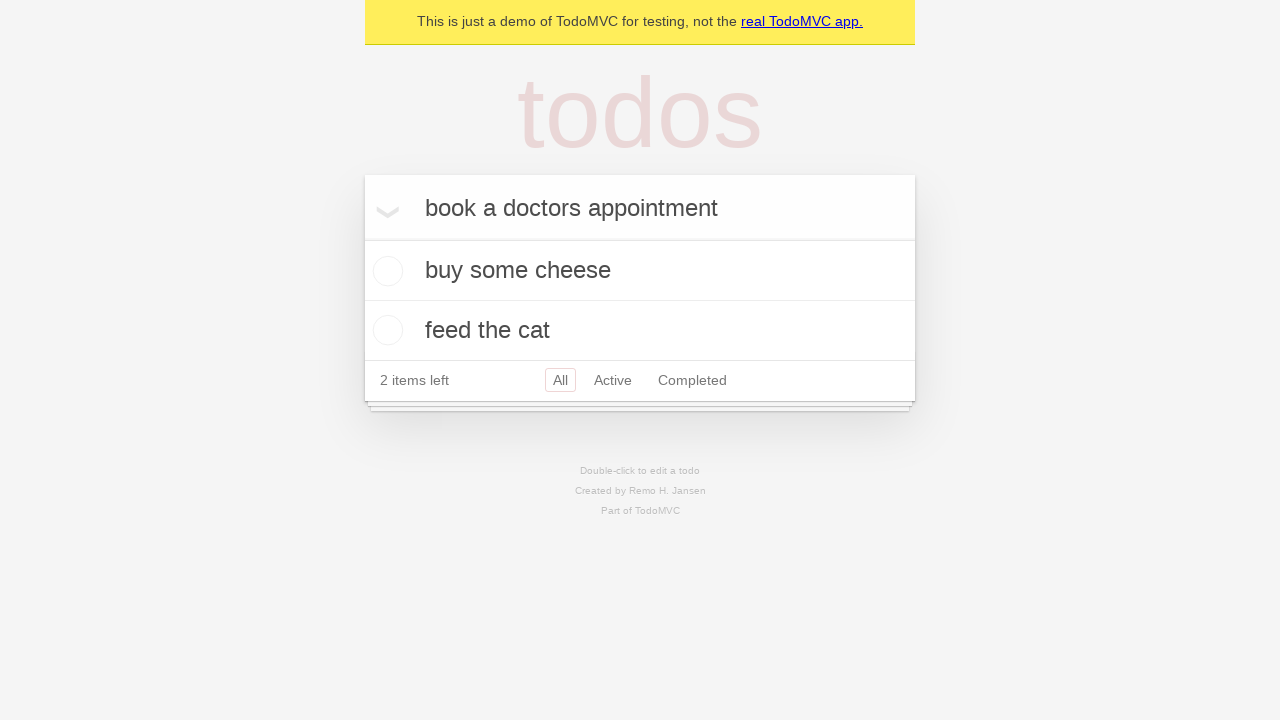

Pressed Enter to add third todo on internal:attr=[placeholder="What needs to be done?"i]
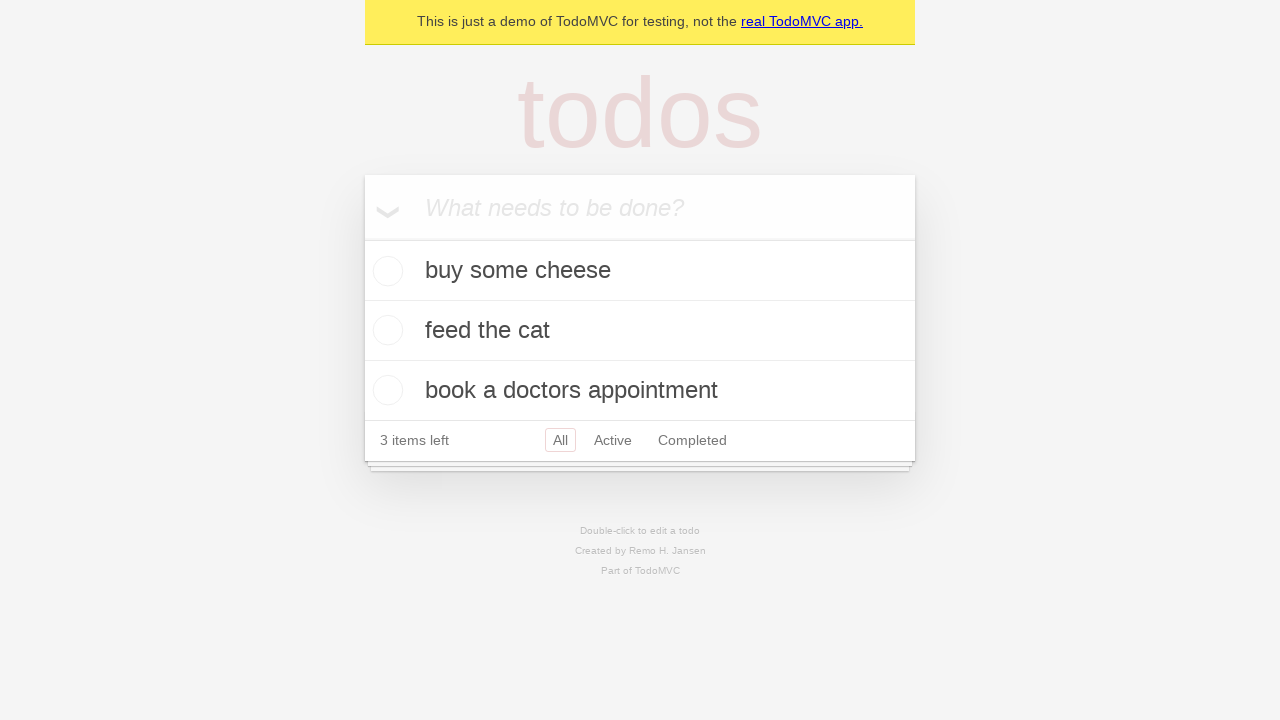

Checked the first todo as completed at (385, 271) on .todo-list li .toggle >> nth=0
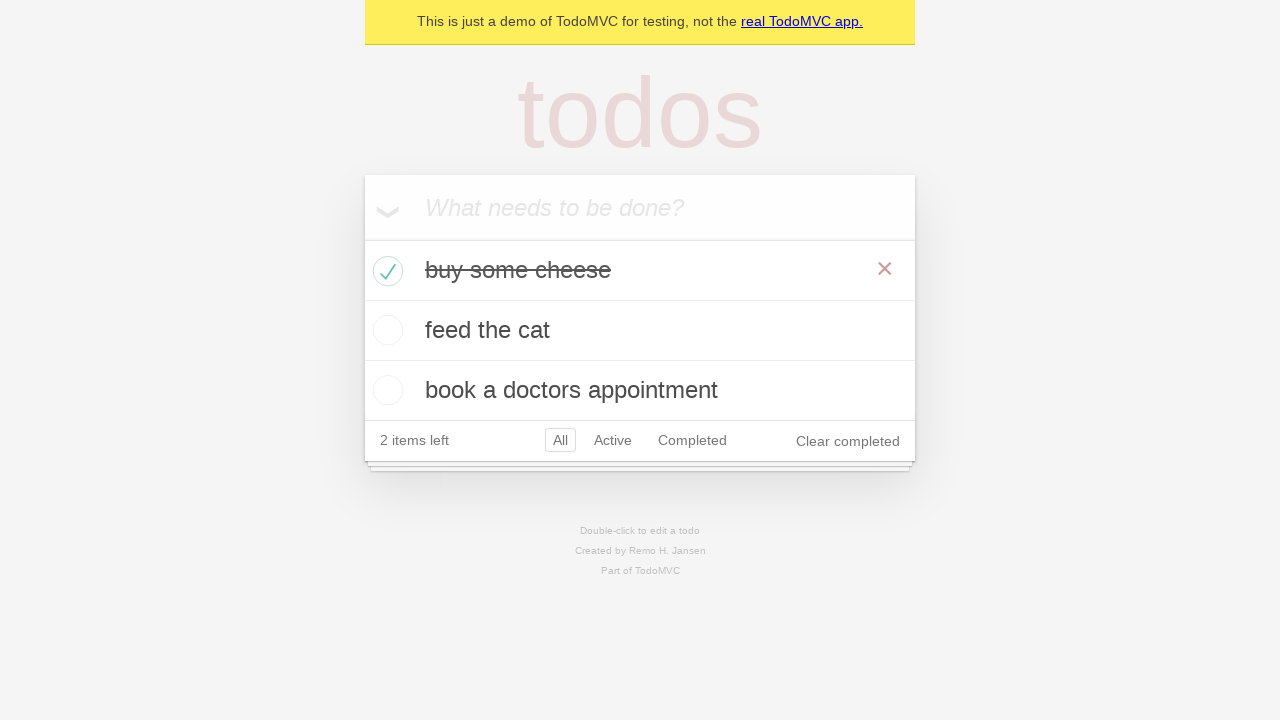

Clicked the 'Clear completed' button at (848, 441) on internal:role=button[name="Clear completed"i]
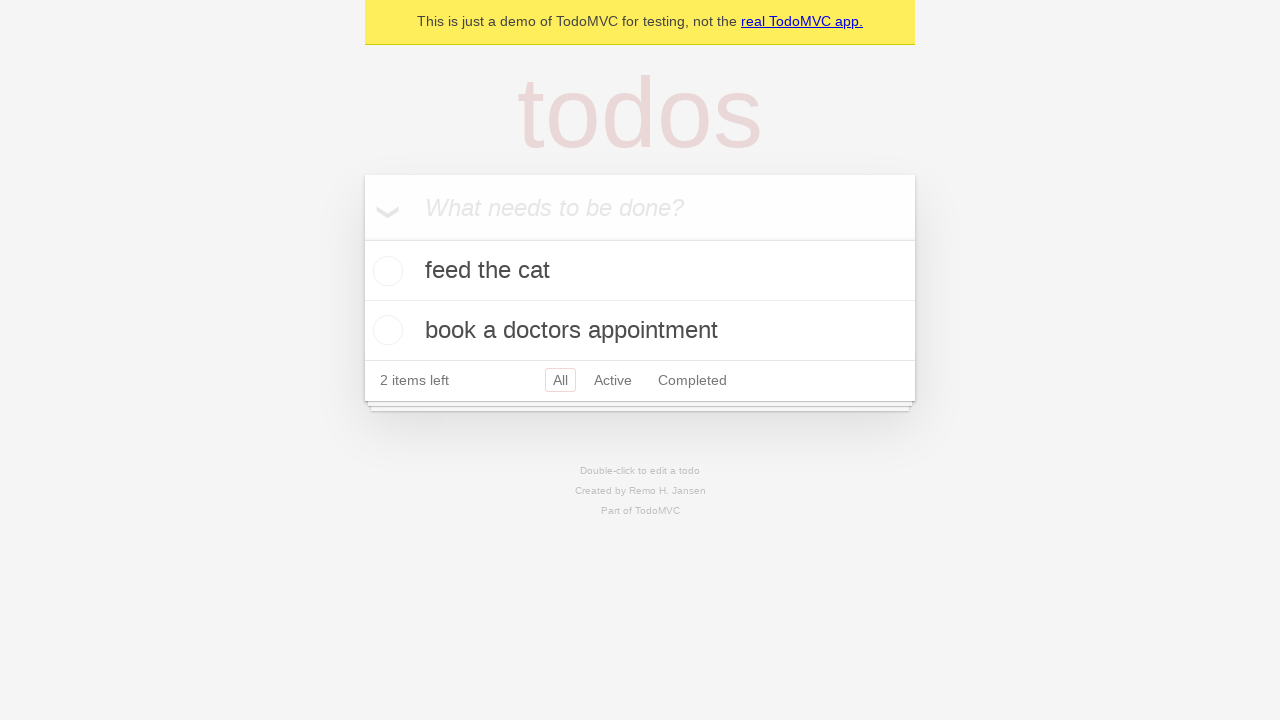

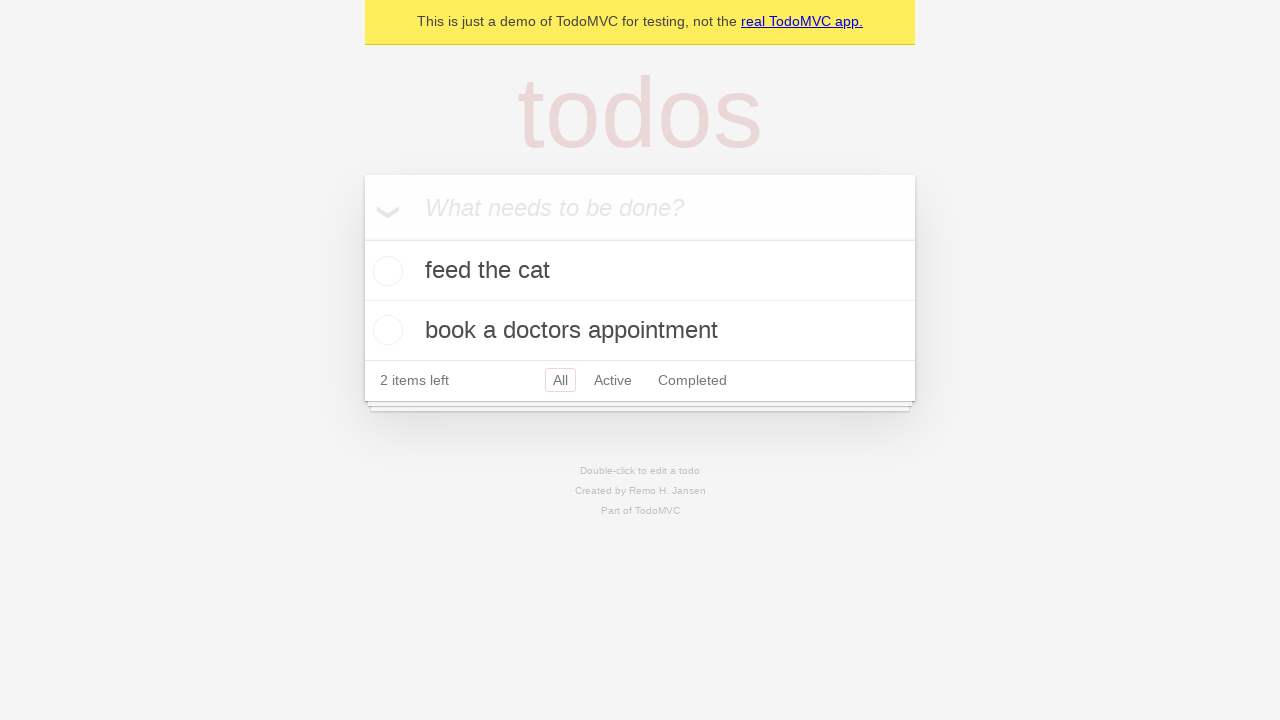